Tests hovering over a link to display a tooltip and verifying its content

Starting URL: https://demoqa.com/tool-tips

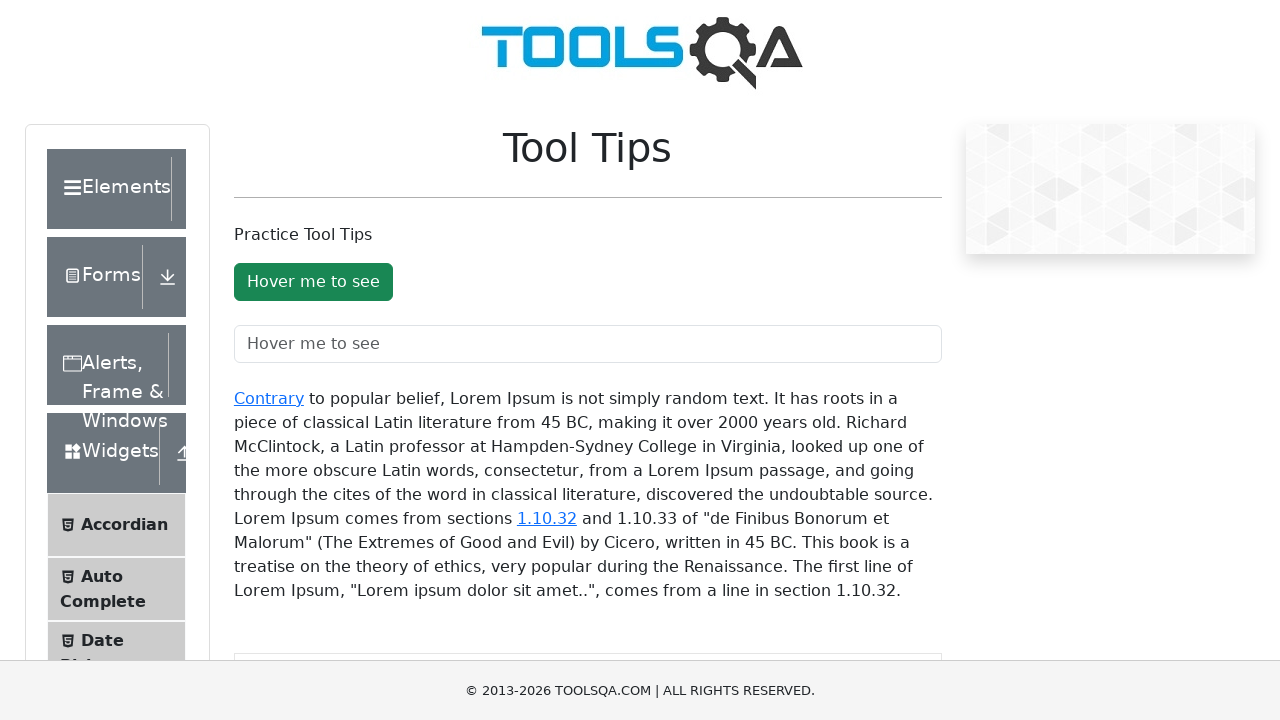

Hovered over the 'Contrary' link to trigger tooltip at (269, 398) on xpath=//a[text()='Contrary']
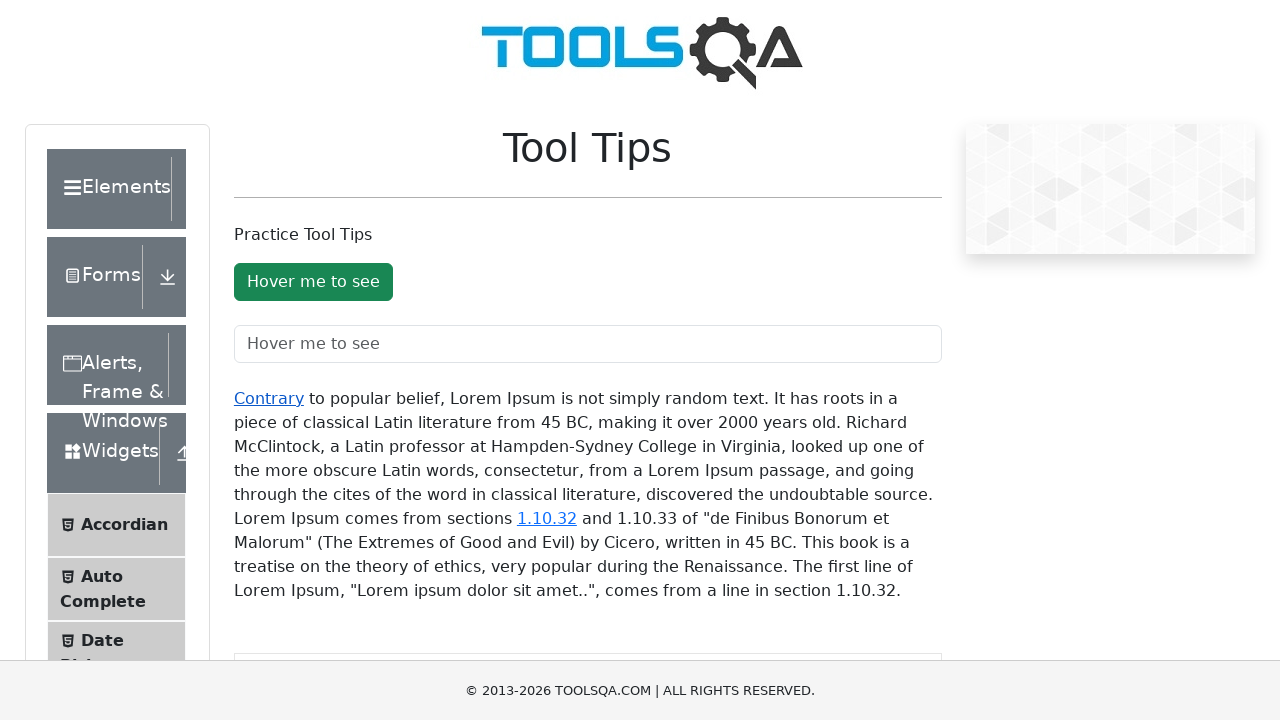

Tooltip appeared and is visible
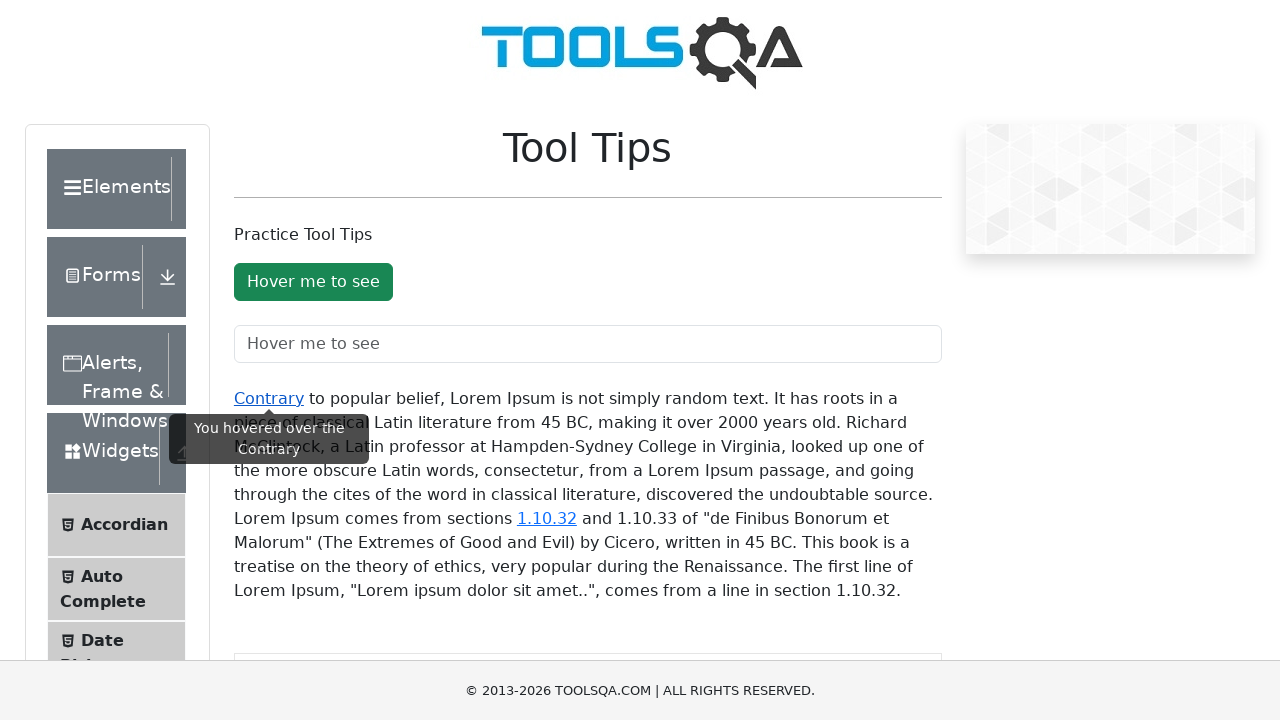

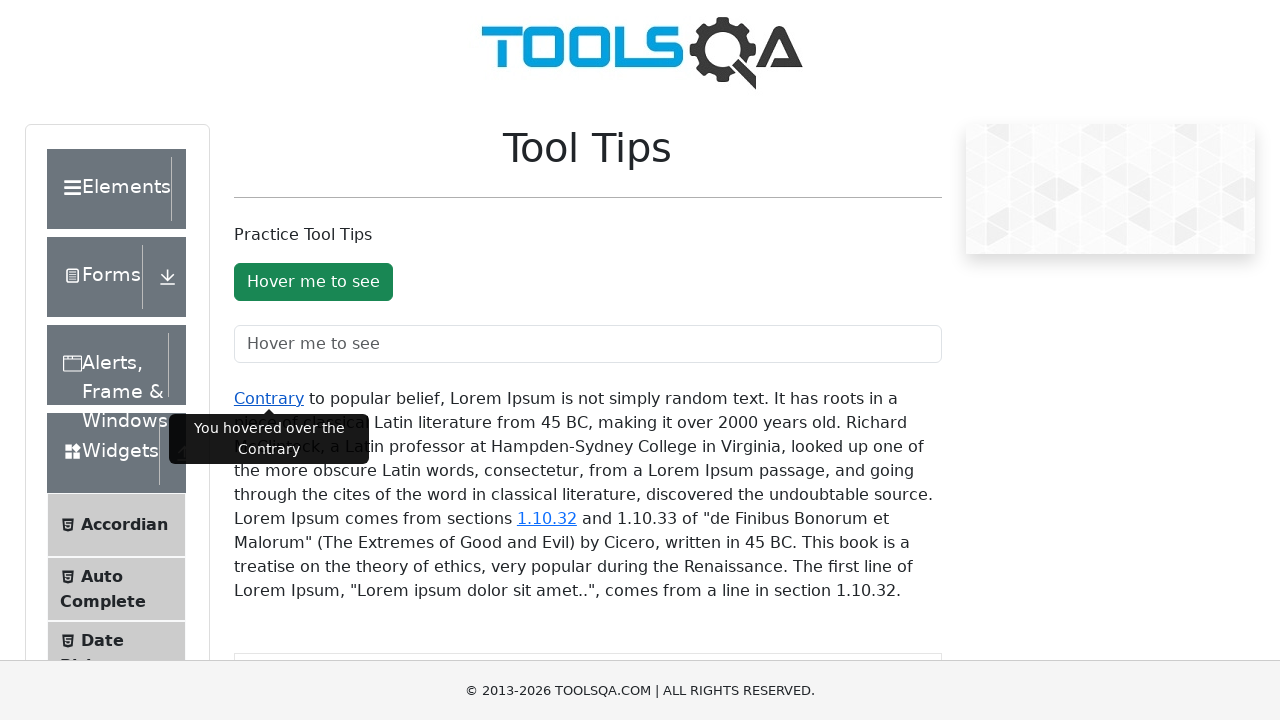